Tests checkbox functionality by verifying checkbox display status and toggling their states

Starting URL: https://practice.cydeo.com/checkboxes

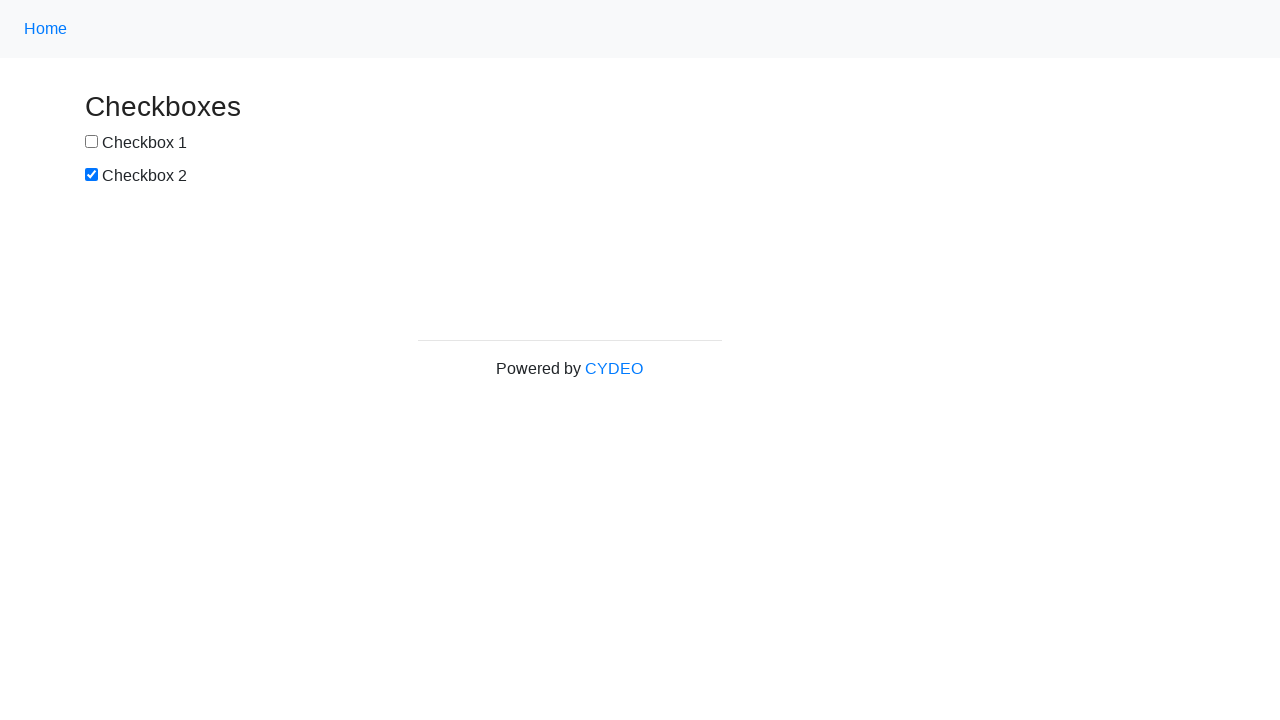

Located checkbox with id 'box1'
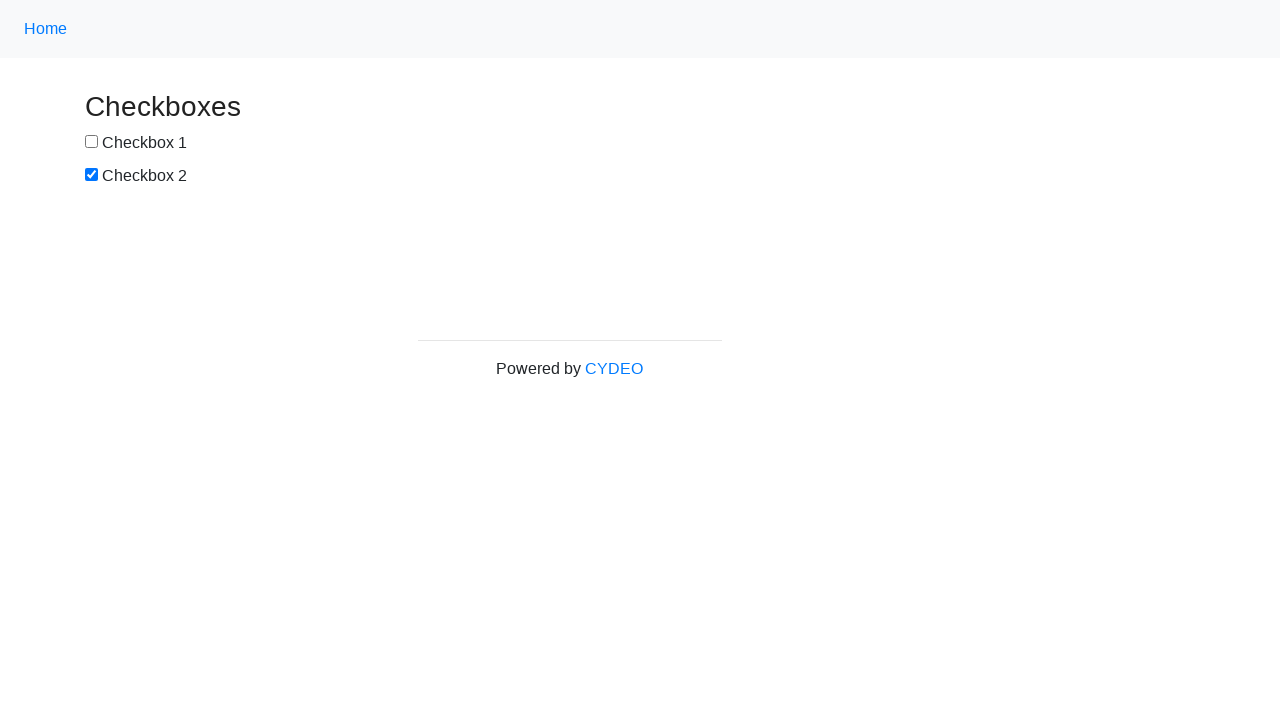

Located checkbox with id 'box2'
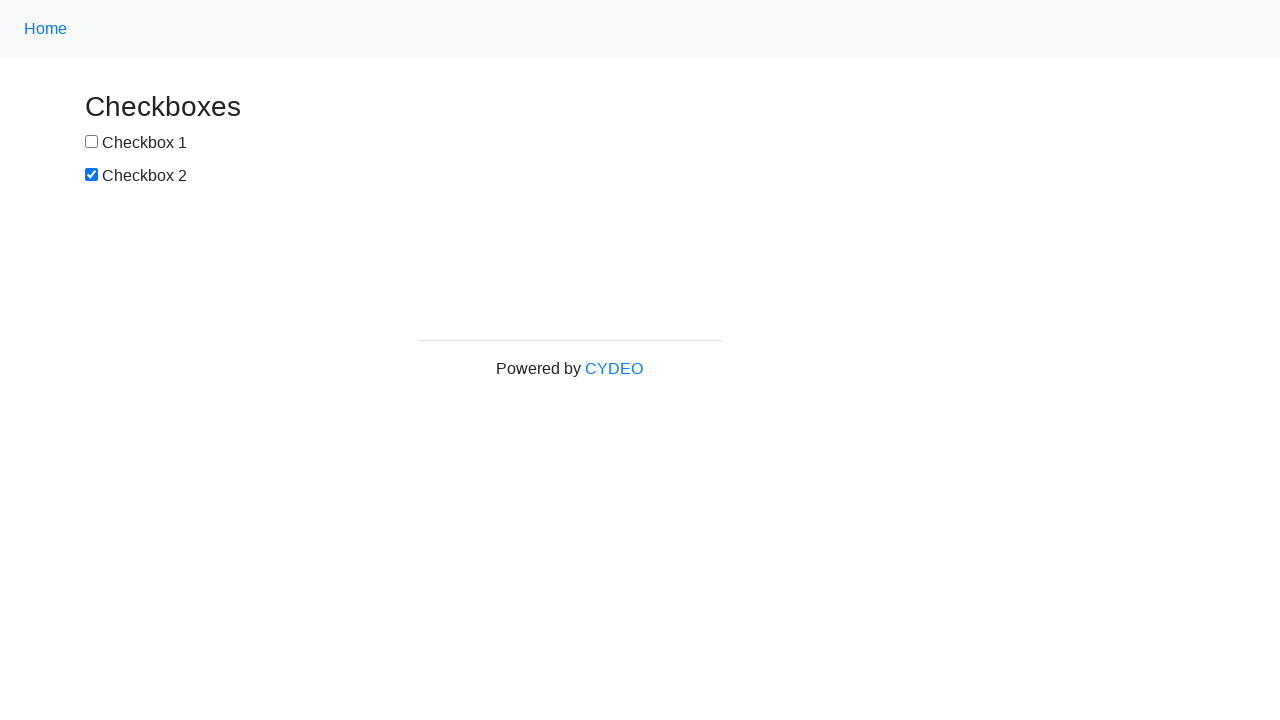

Verified checkbox box1 is visible
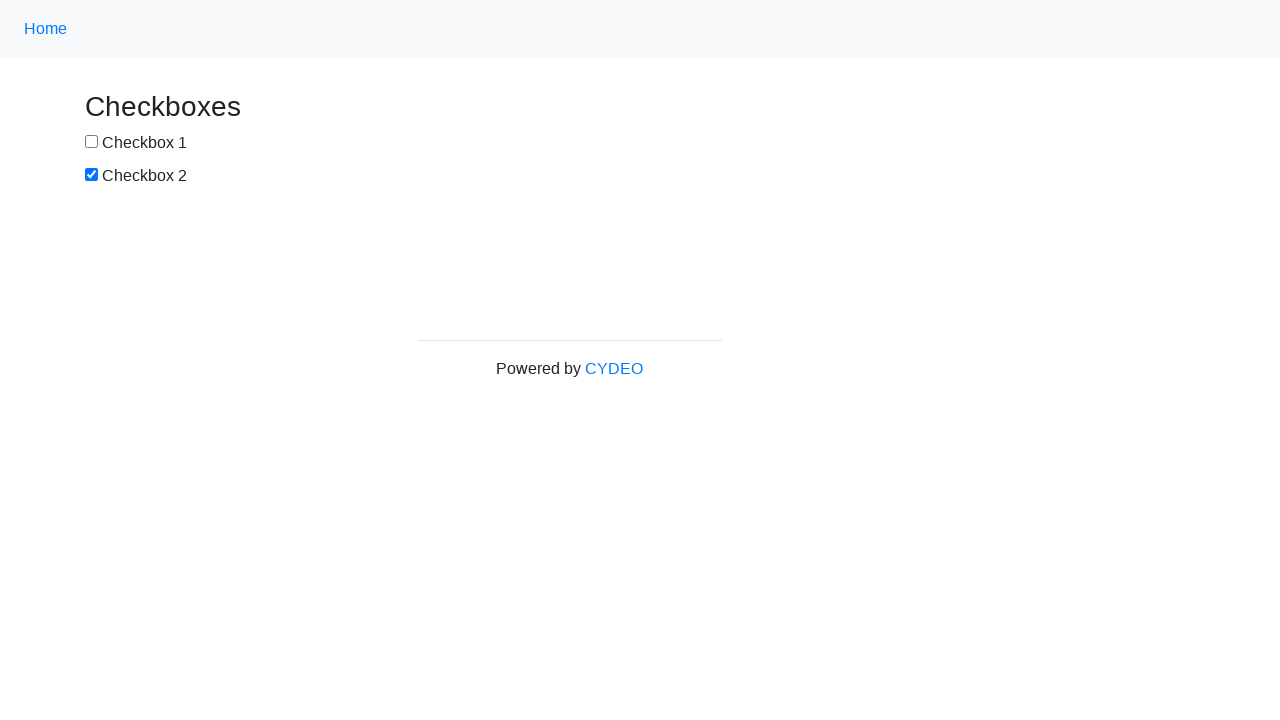

Verified checkbox box2 is visible
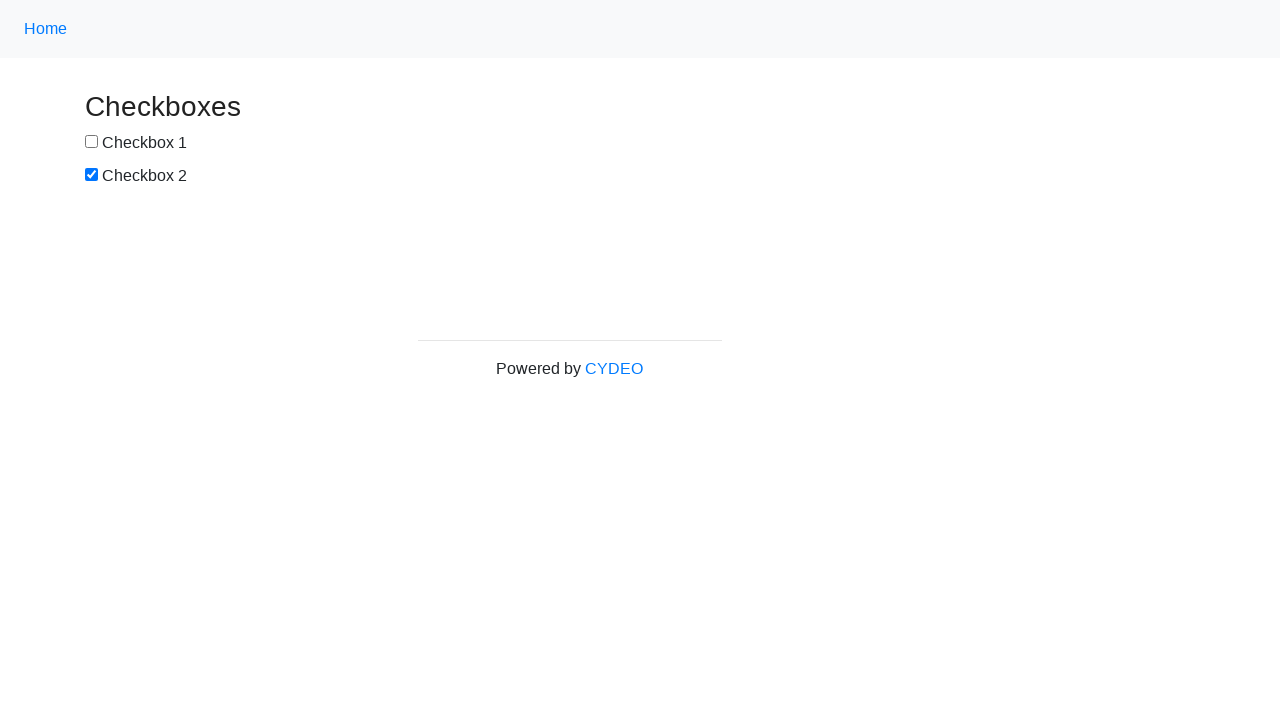

Toggled checkbox box2 state at (92, 175) on #box2
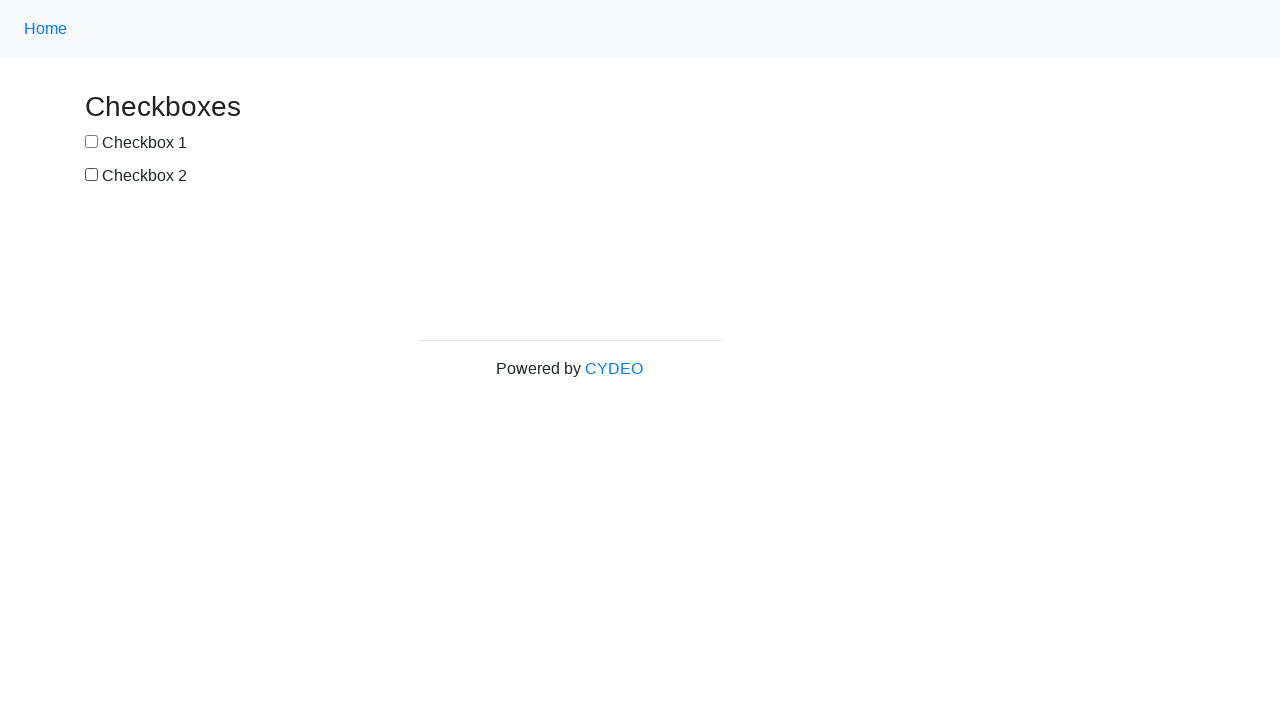

Toggled checkbox box1 state at (92, 142) on #box1
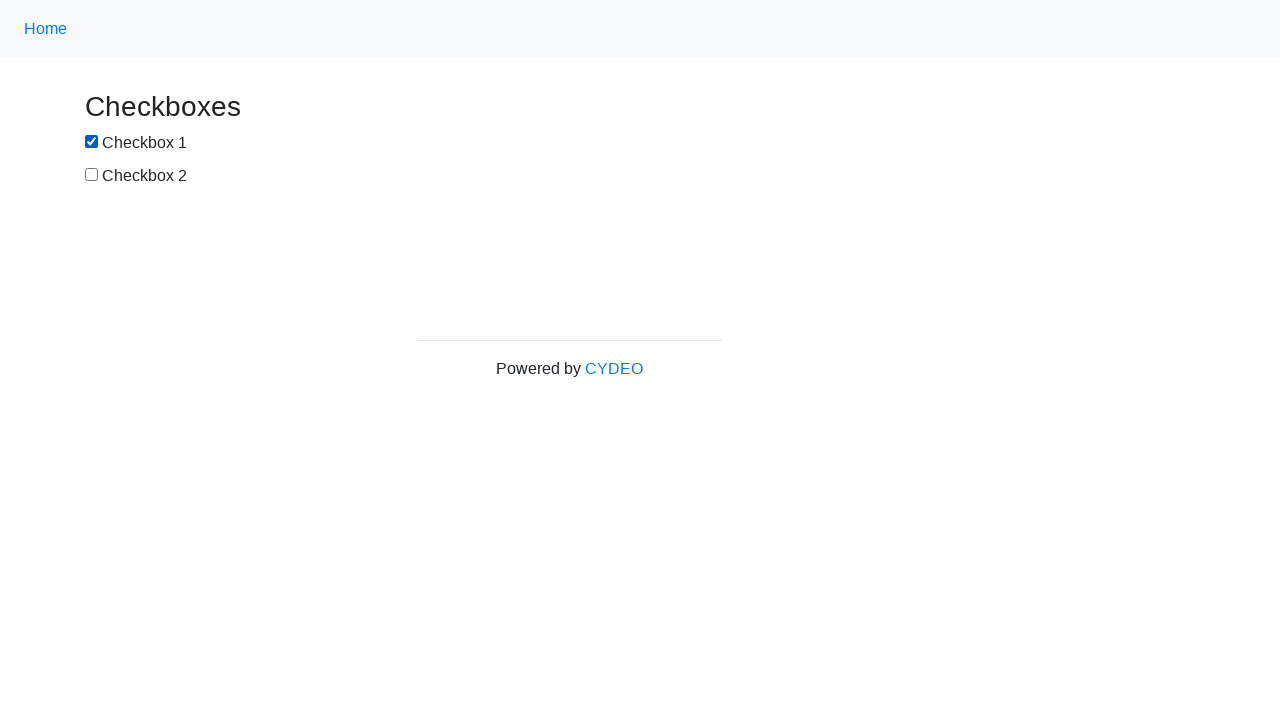

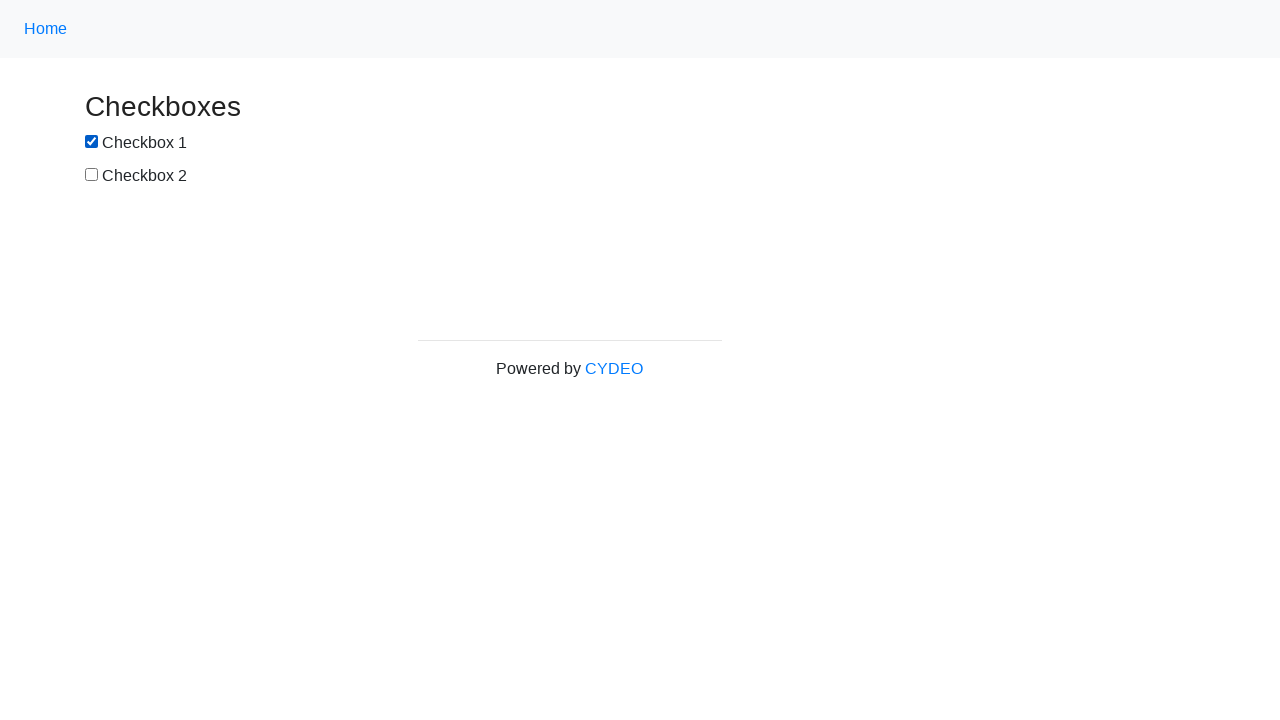